Tests iframe handling by navigating to a page with nested frames and filling form fields within those frames

Starting URL: https://letcode.in/frame

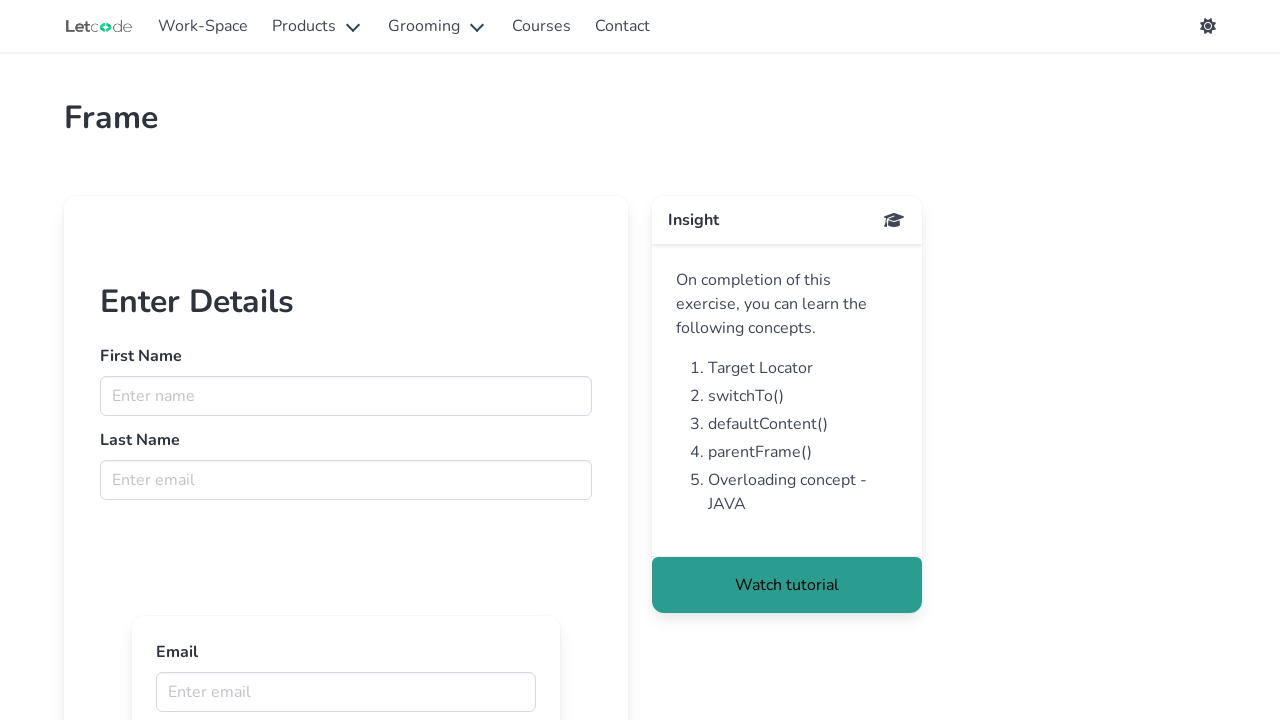

Retrieved first frame named 'firstFr'
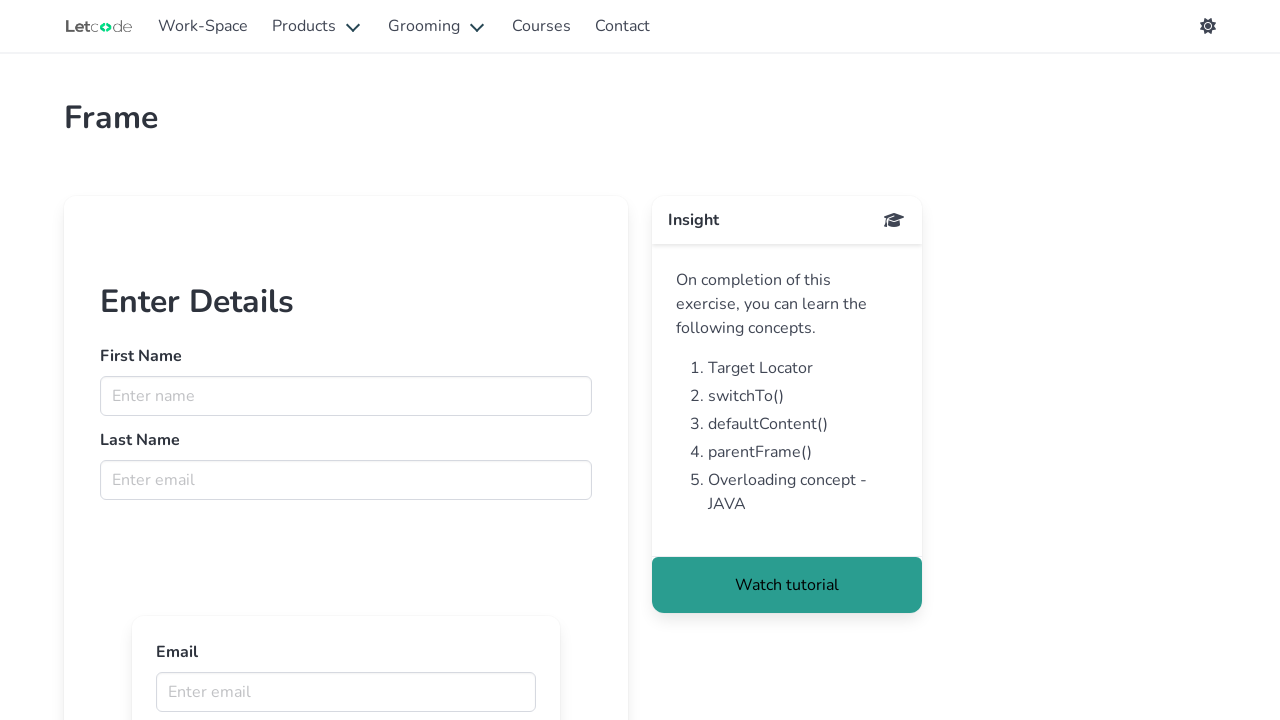

Filled name field with 'TestUser' in first frame on internal:attr=[placeholder="Enter name"i]
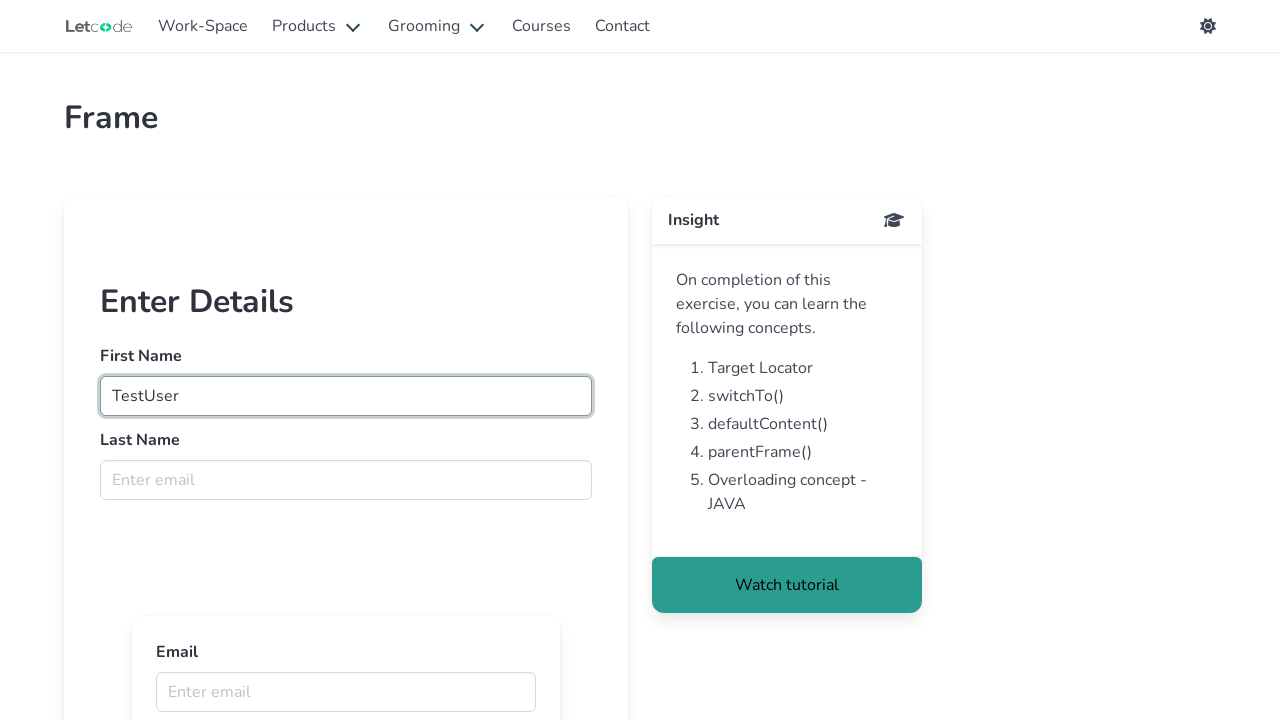

Filled email field with 'automation_test' in first frame on internal:attr=[placeholder="Enter email"i]
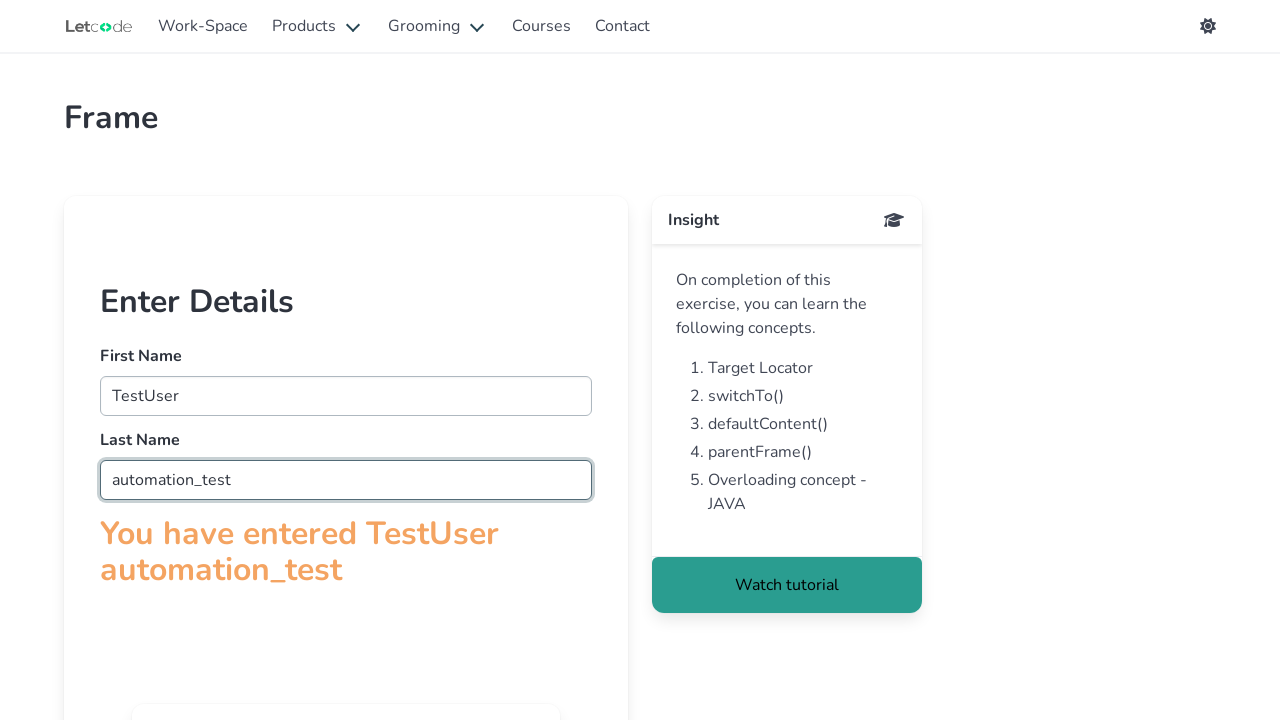

Retrieved inner frame from URL 'https://letcode.in/innerFrame'
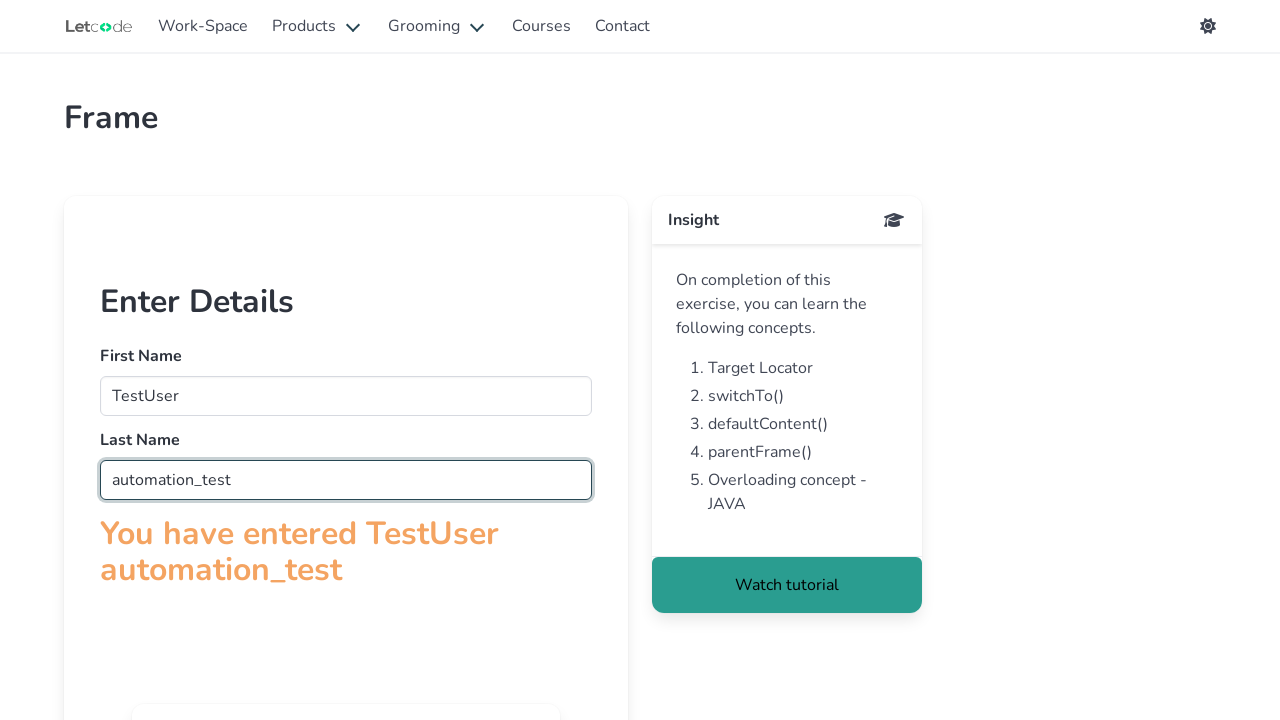

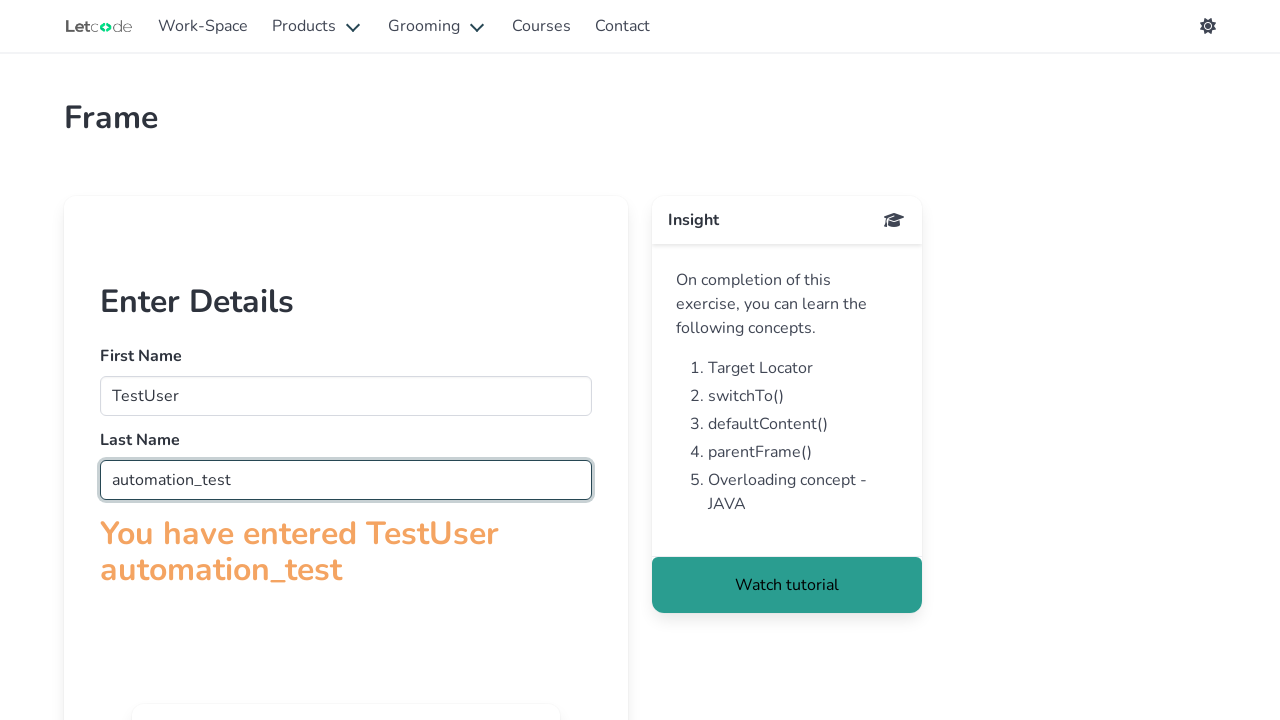